Tests registration form with email containing invalid special characters

Starting URL: https://www.sharelane.com/cgi-bin/register.py

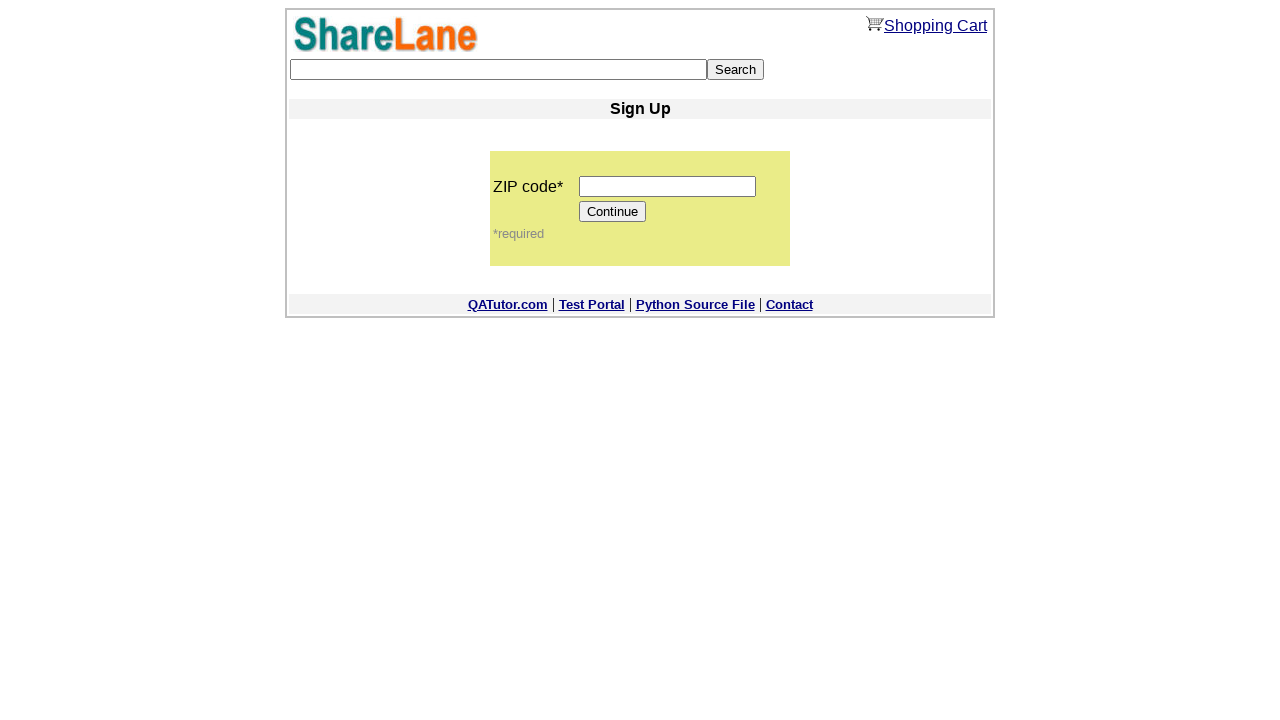

Filled zip code field with '12345' on input[name='zip_code']
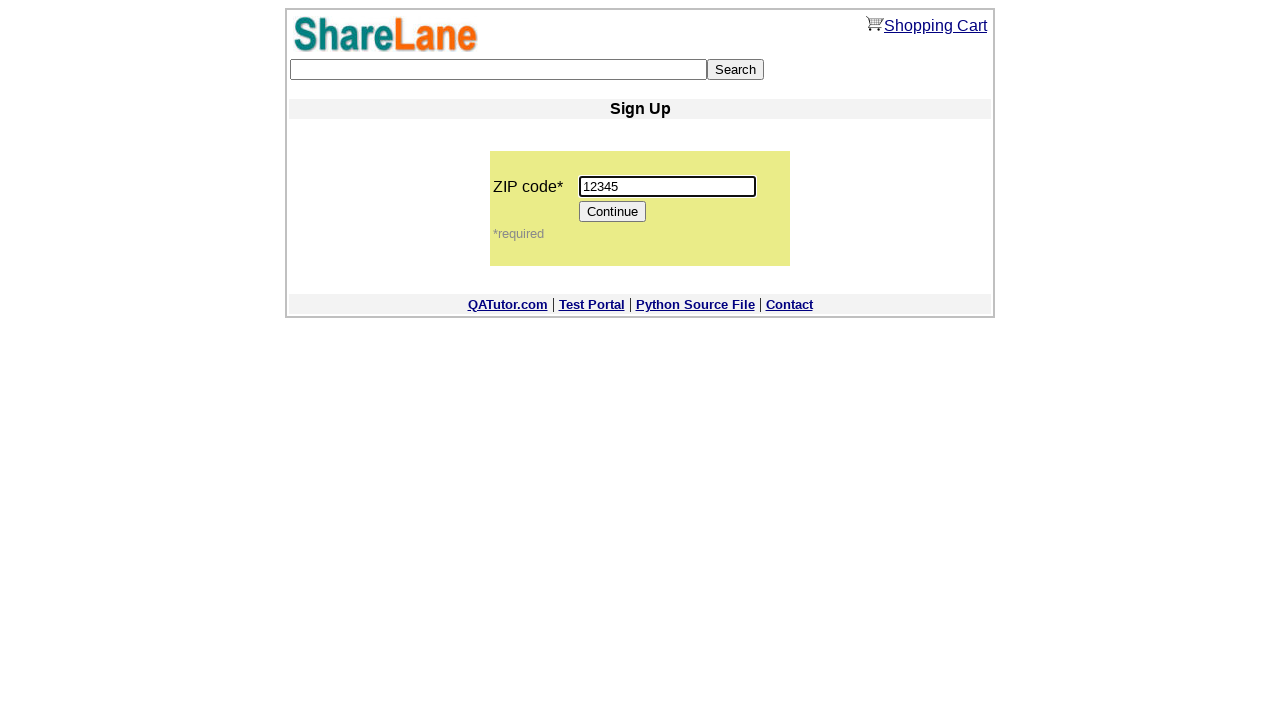

Clicked Continue button to proceed to registration form at (613, 212) on input[value='Continue']
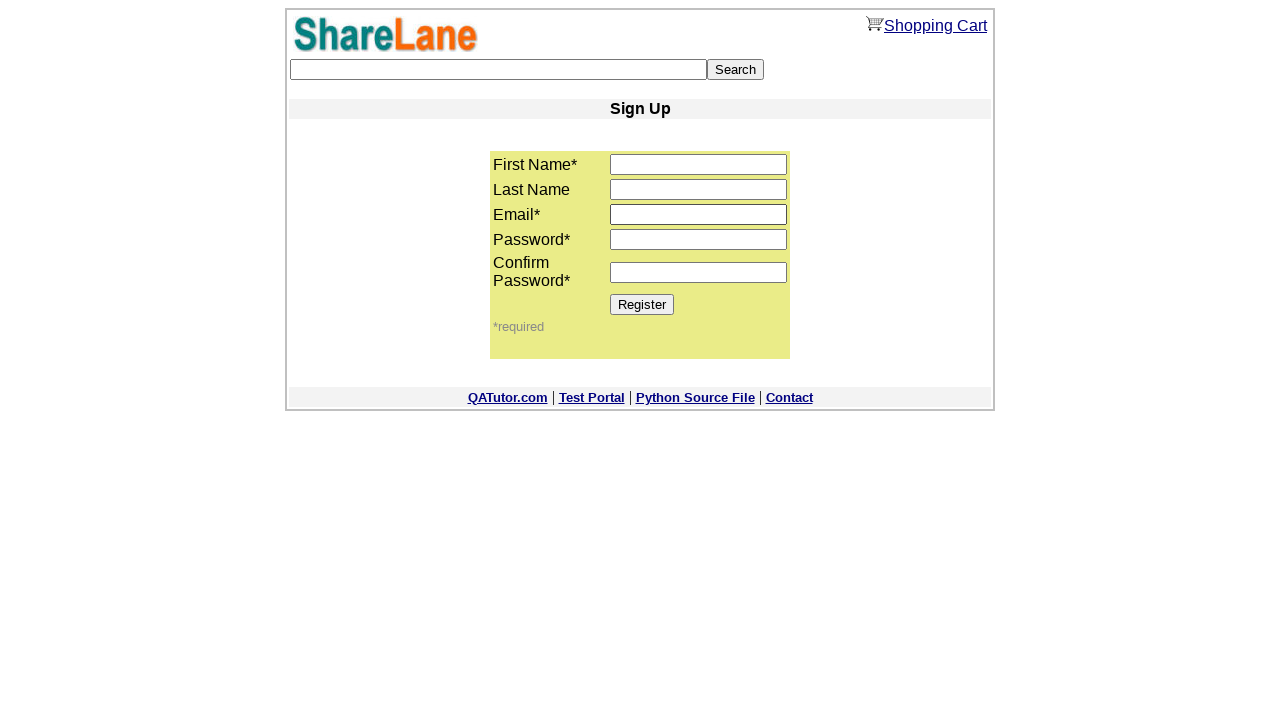

Filled first name field with 'Art' on input[name='first_name']
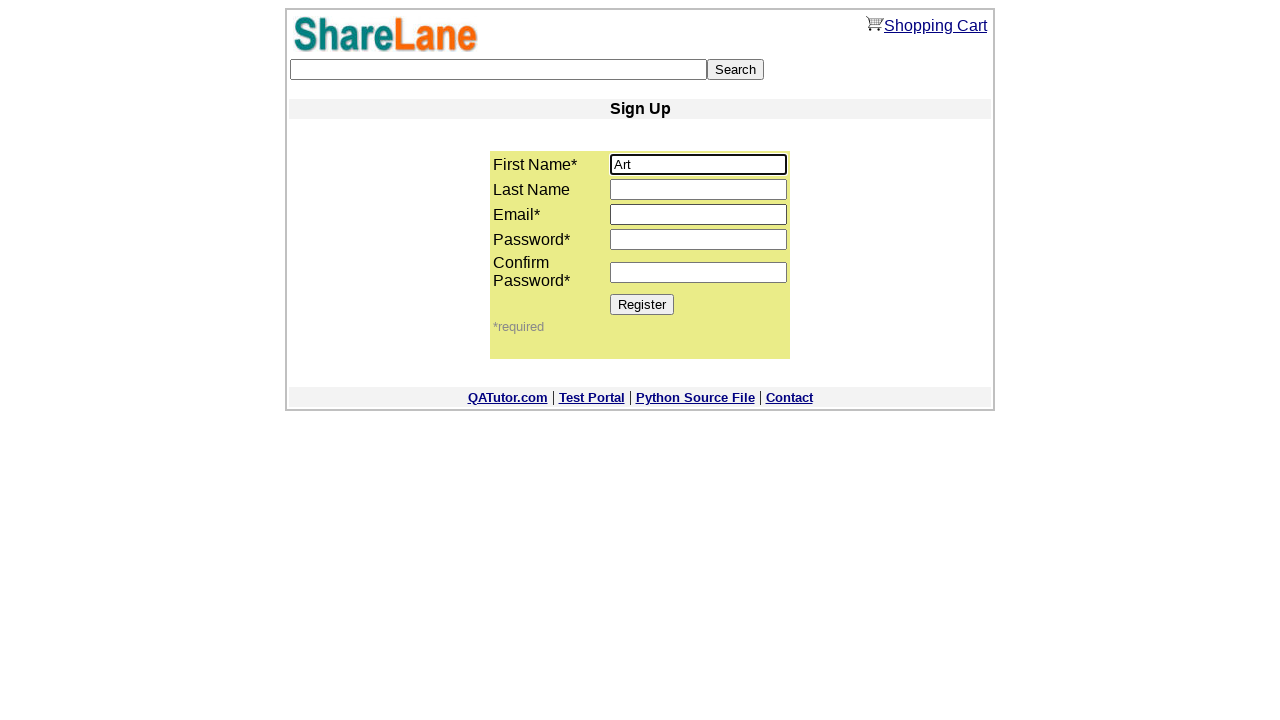

Filled email field with invalid special characters 'adf@mail.ru,/;' on input[name='email']
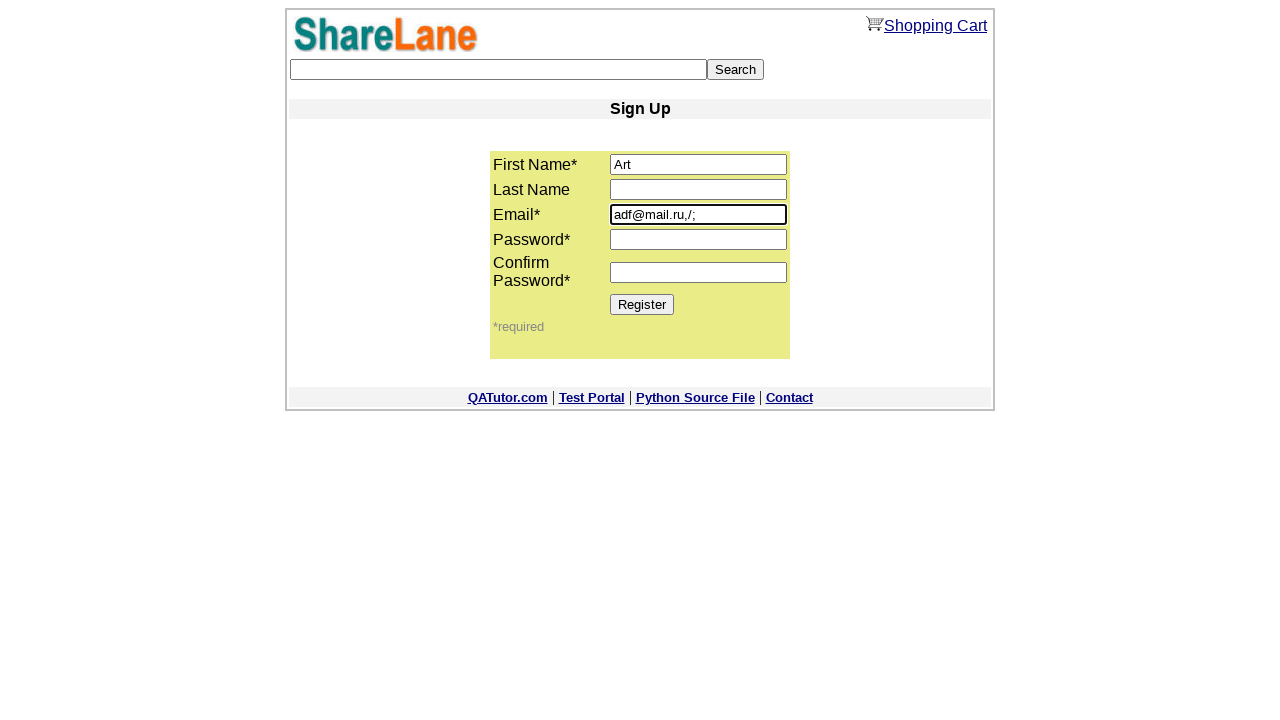

Filled password field with '12345' on input[name='password1']
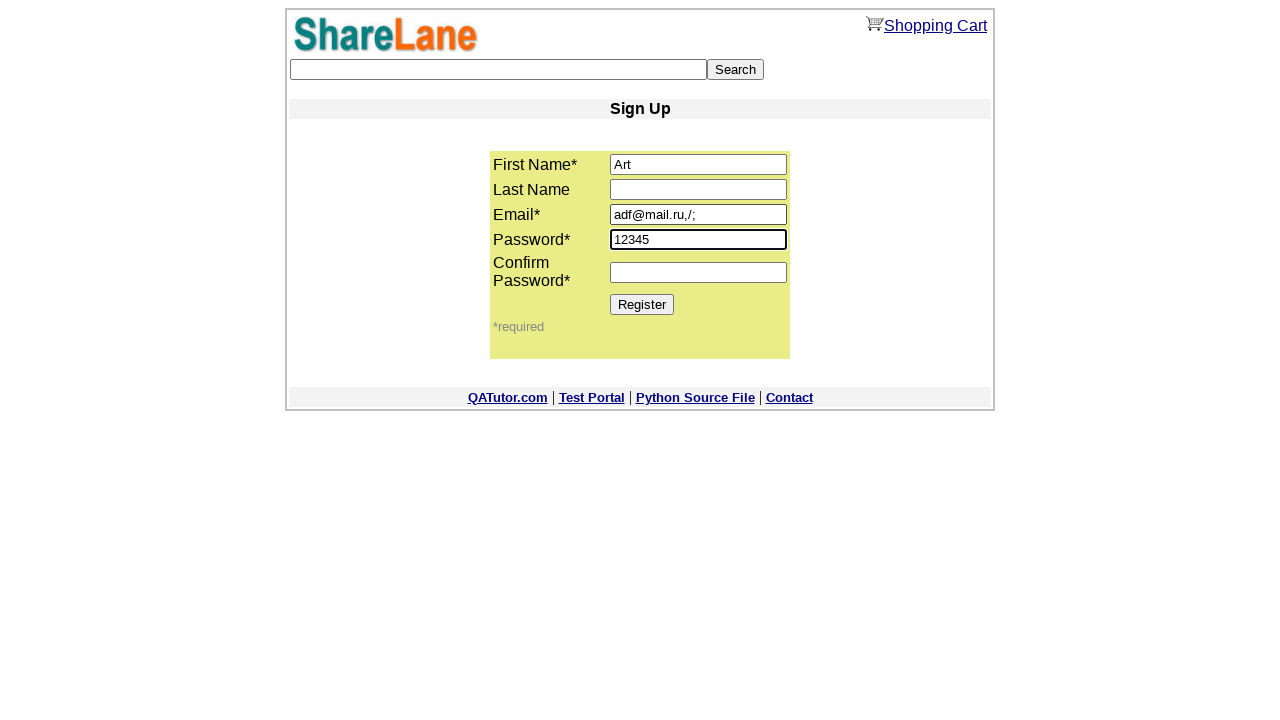

Filled confirm password field with '12345' on input[name='password2']
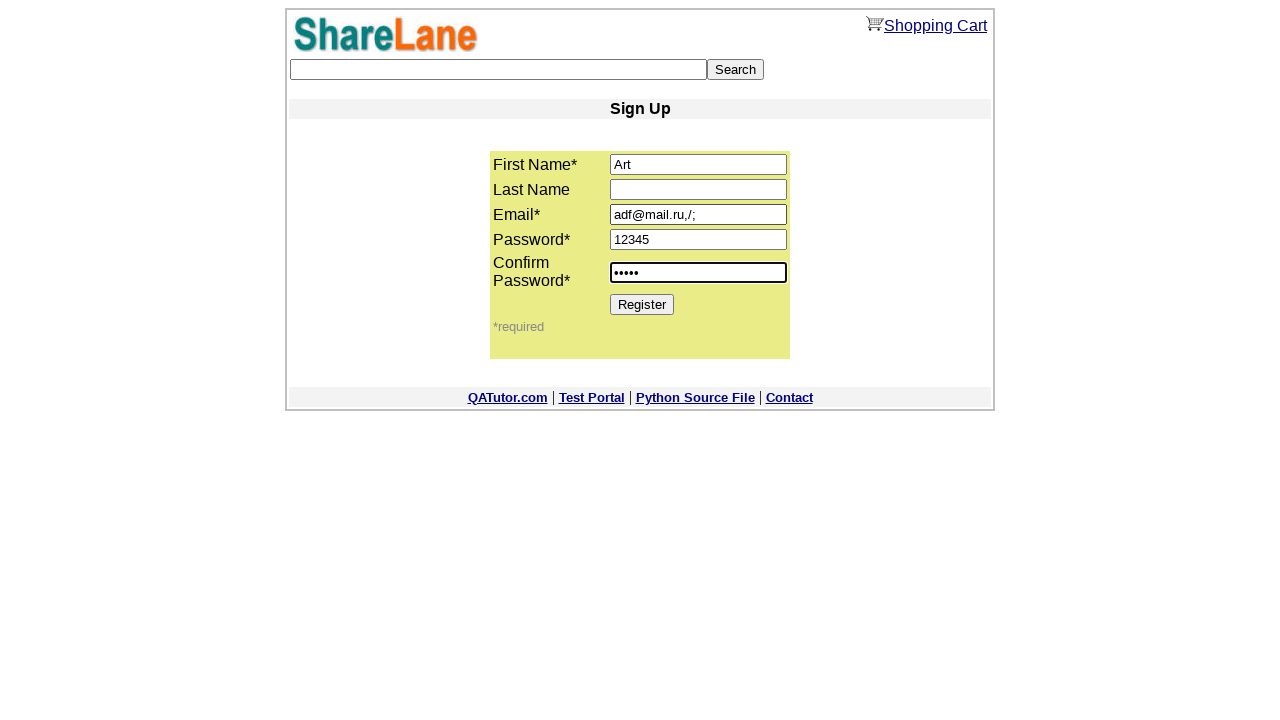

Clicked Register button to submit form with invalid email at (642, 304) on input[value='Register']
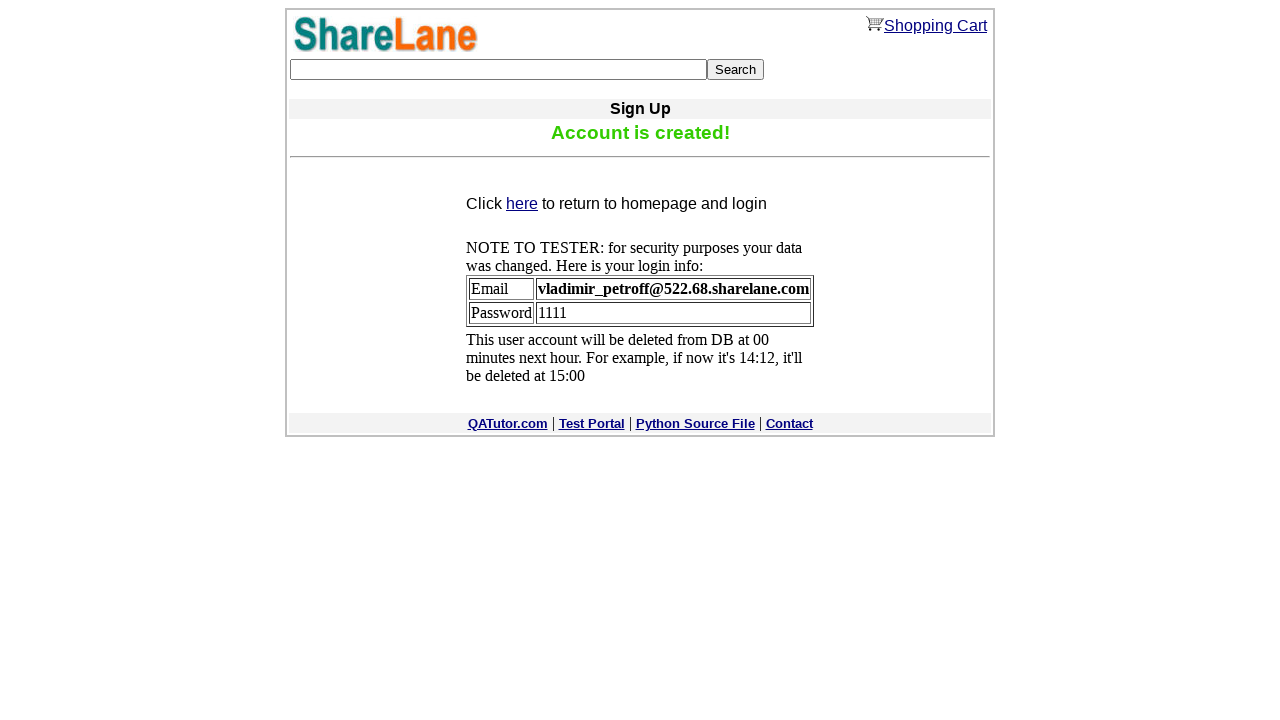

Waited for confirmation or error message to appear
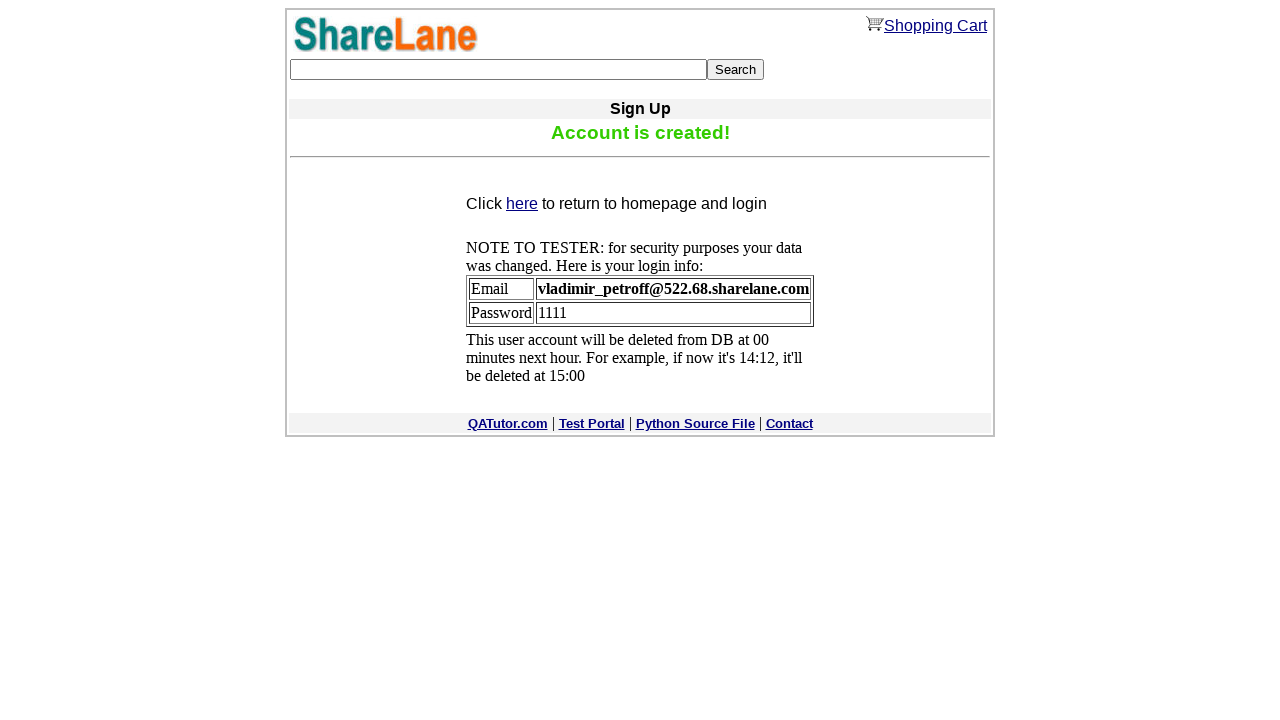

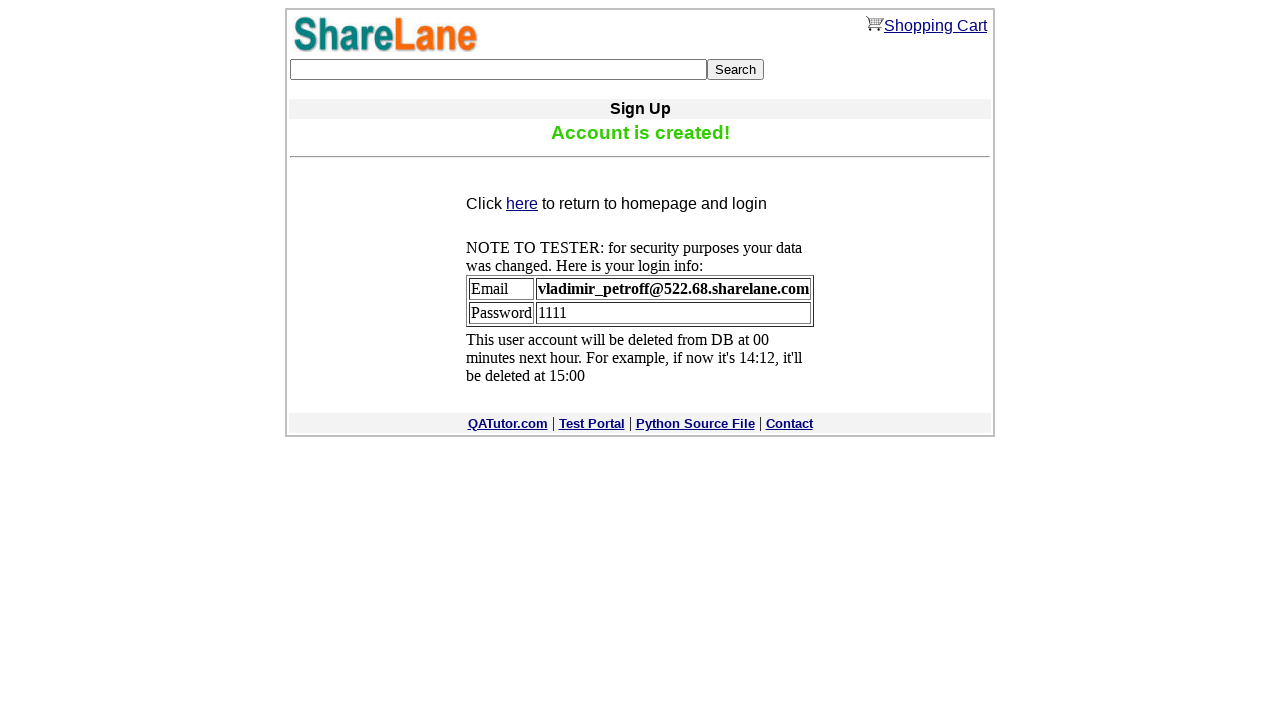